Tests a registration form by filling in first name, last name, and email fields, then submitting the form and verifying successful registration message

Starting URL: http://suninjuly.github.io/registration1.html

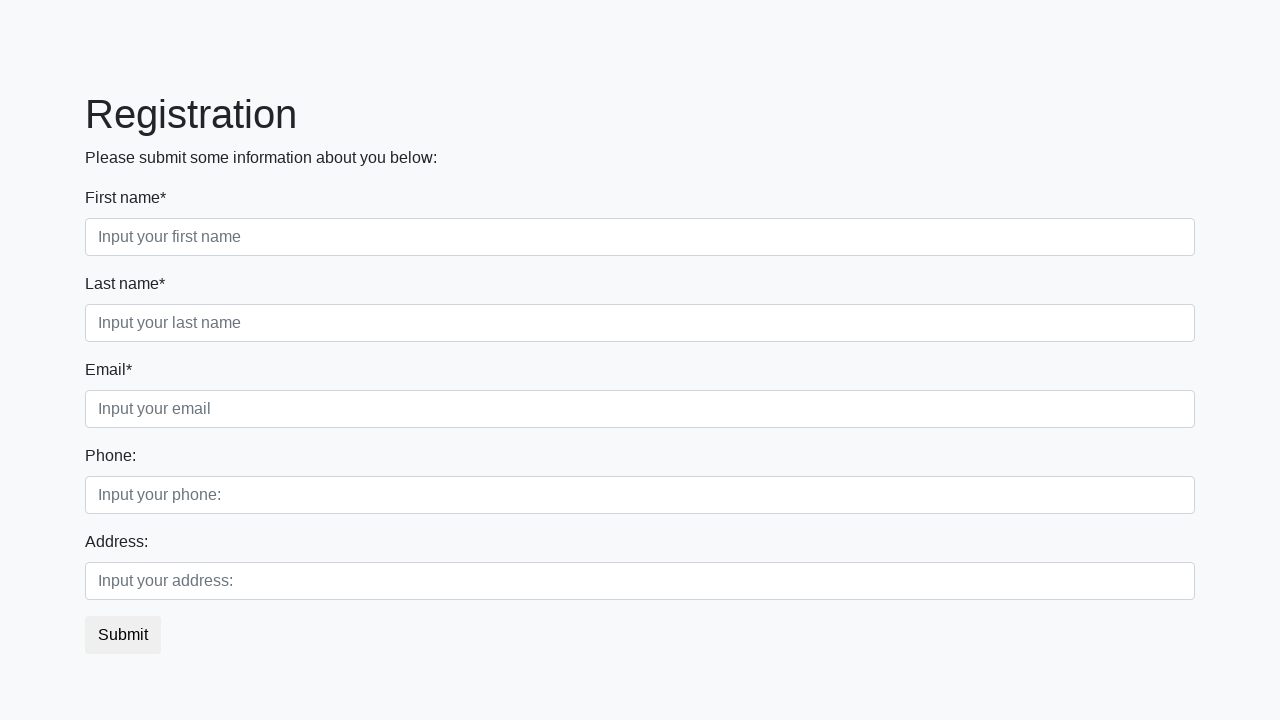

Filled first name field with 'Vitaliy' on input.first:required
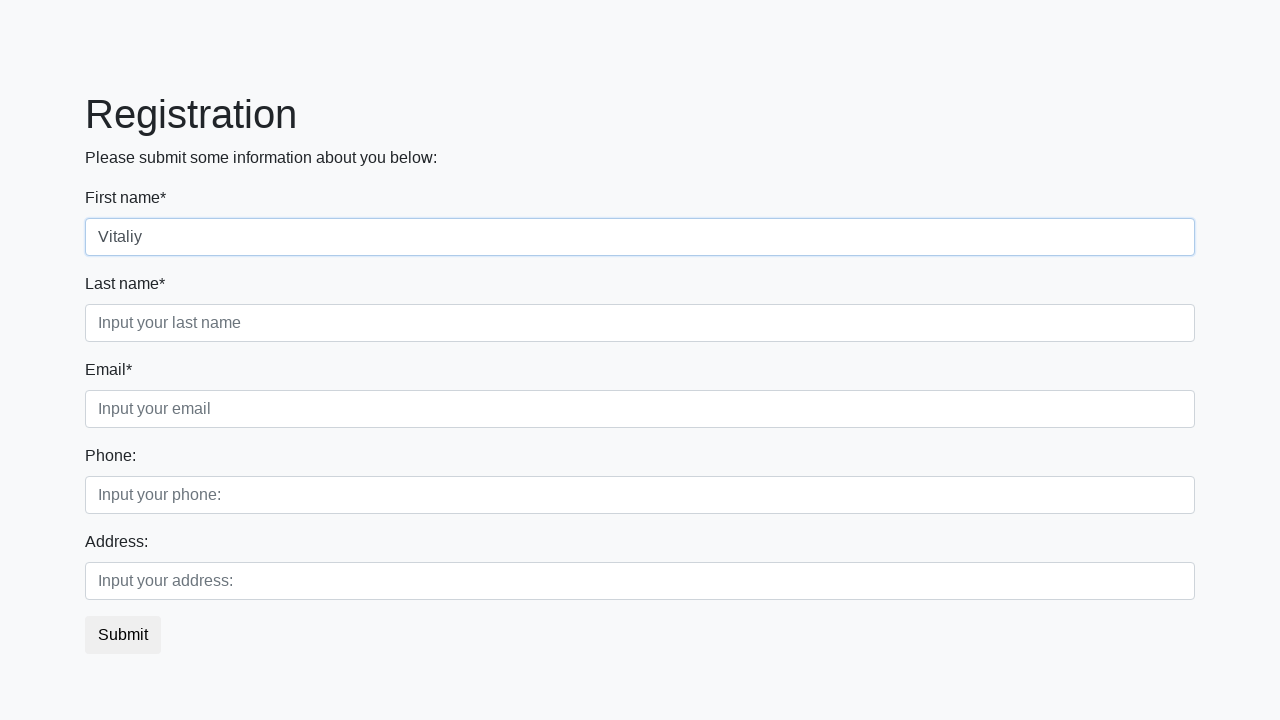

Filled last name field with 'Dushkin' on input.second:required
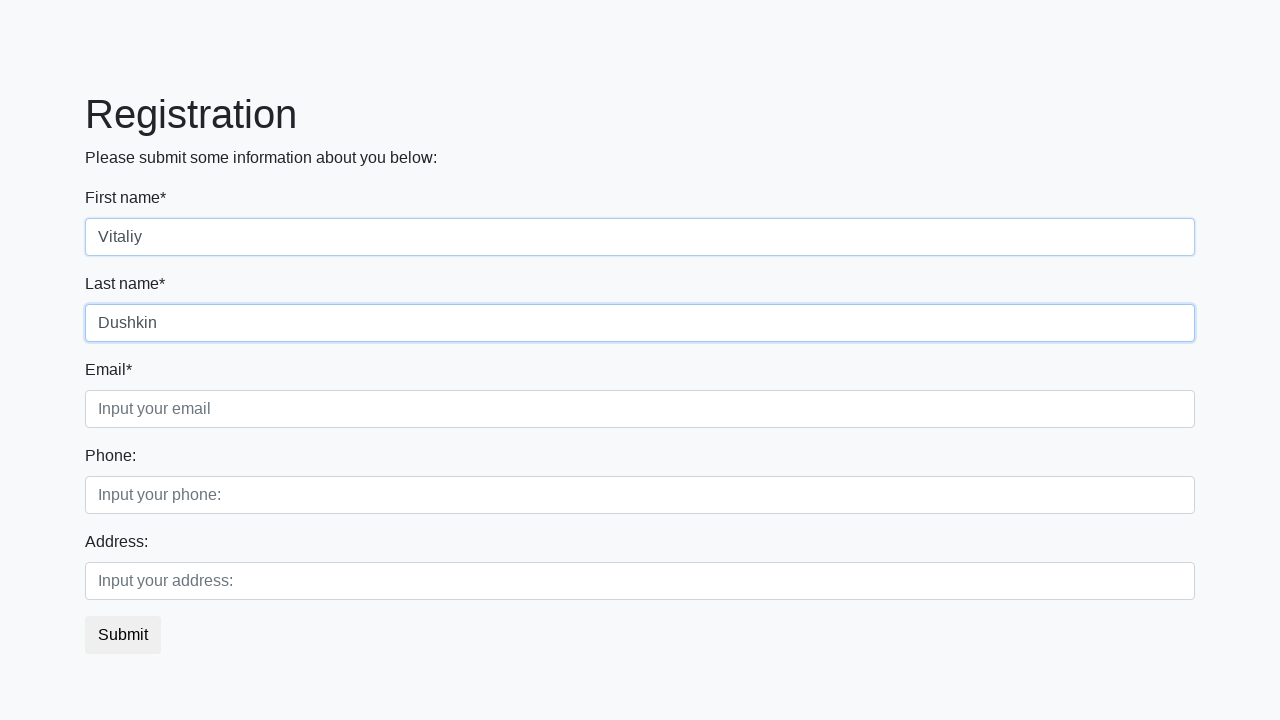

Filled email field with 'qwe@test.ru' on input.third:required
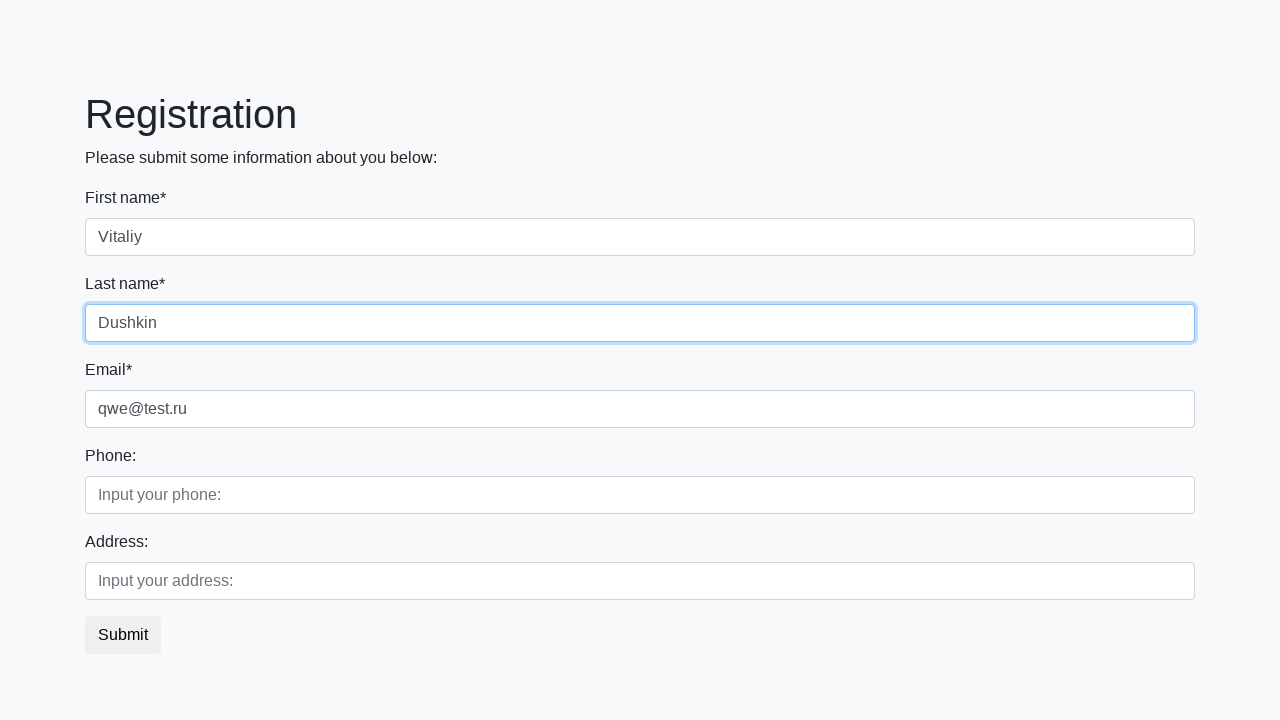

Clicked submit button to register at (123, 635) on button.btn
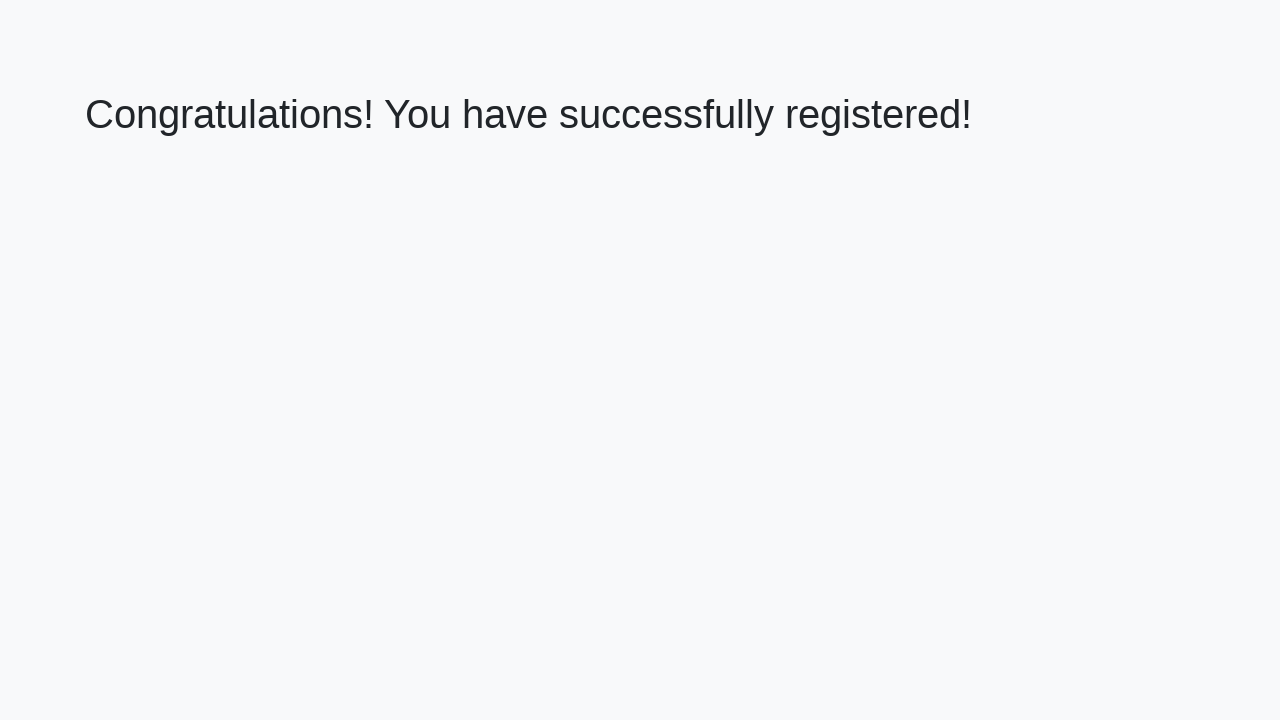

Success message heading loaded
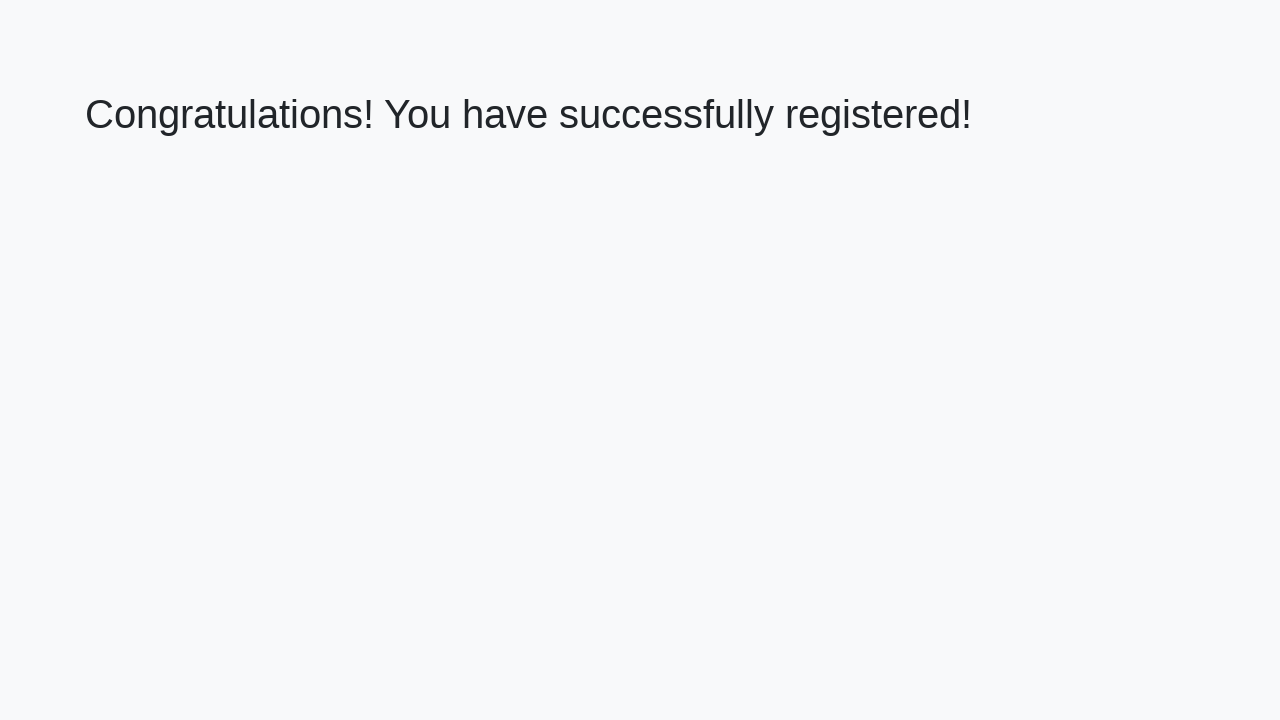

Retrieved success message text
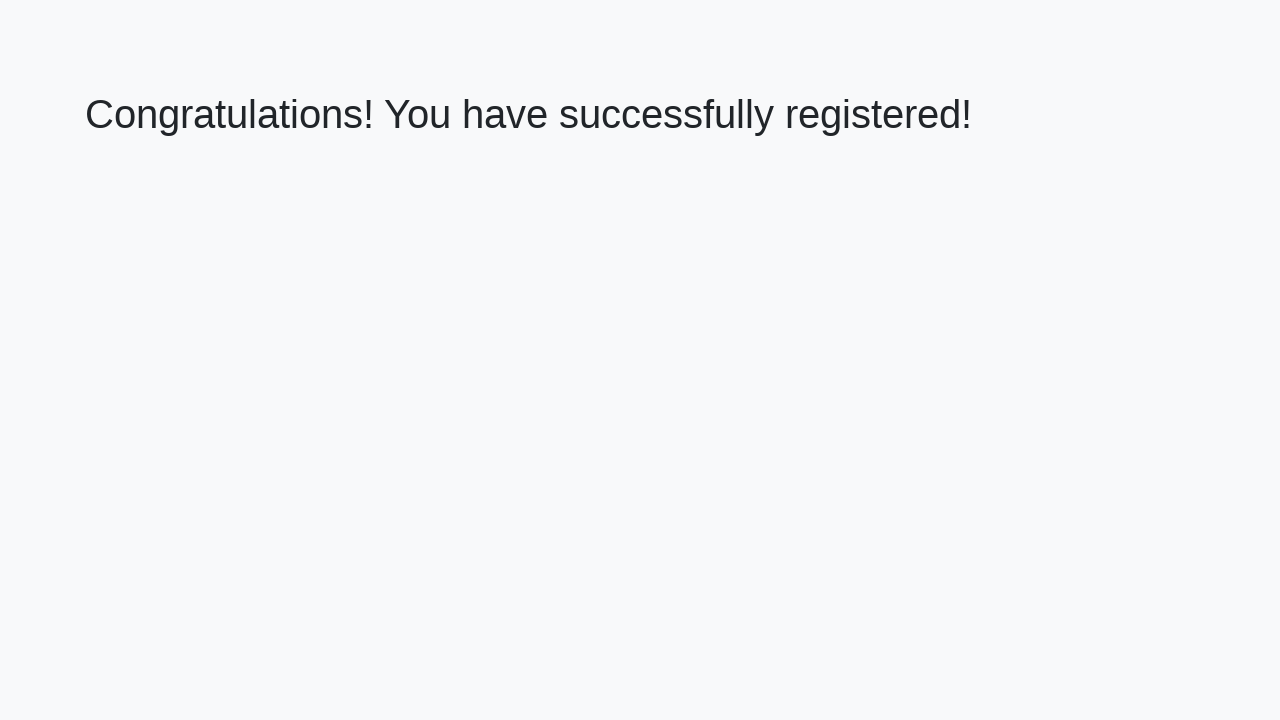

Verified successful registration message
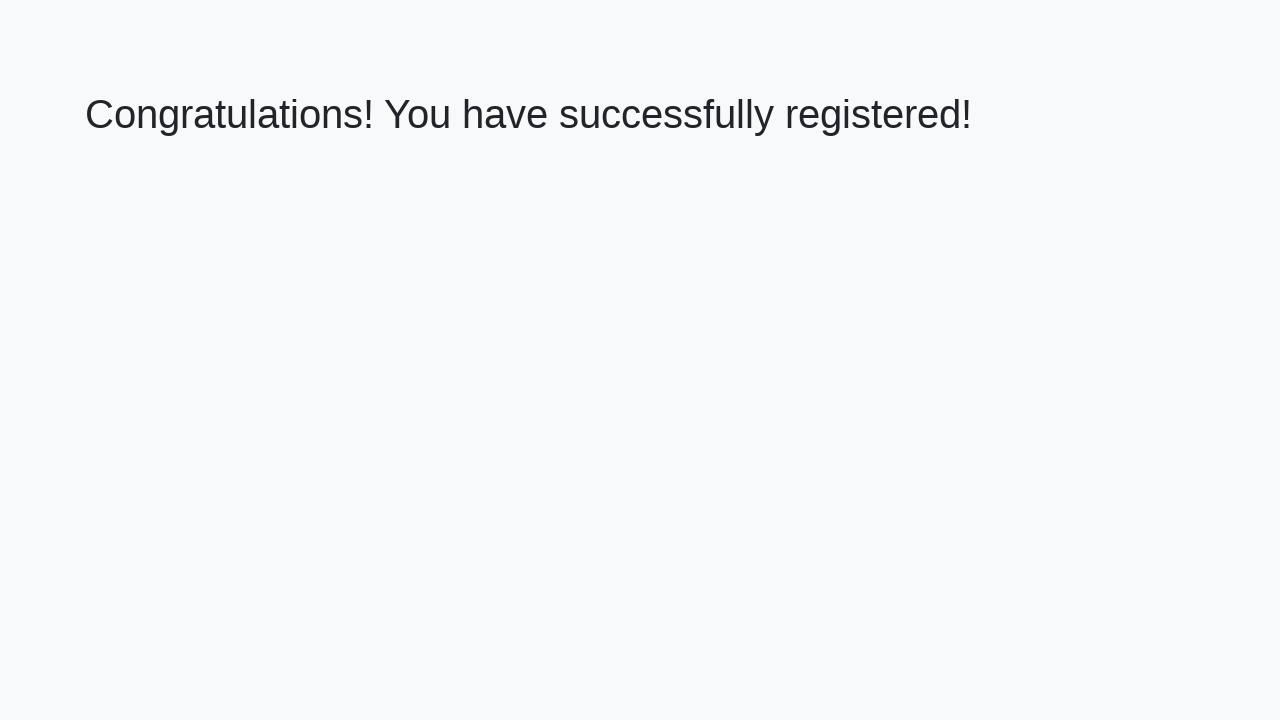

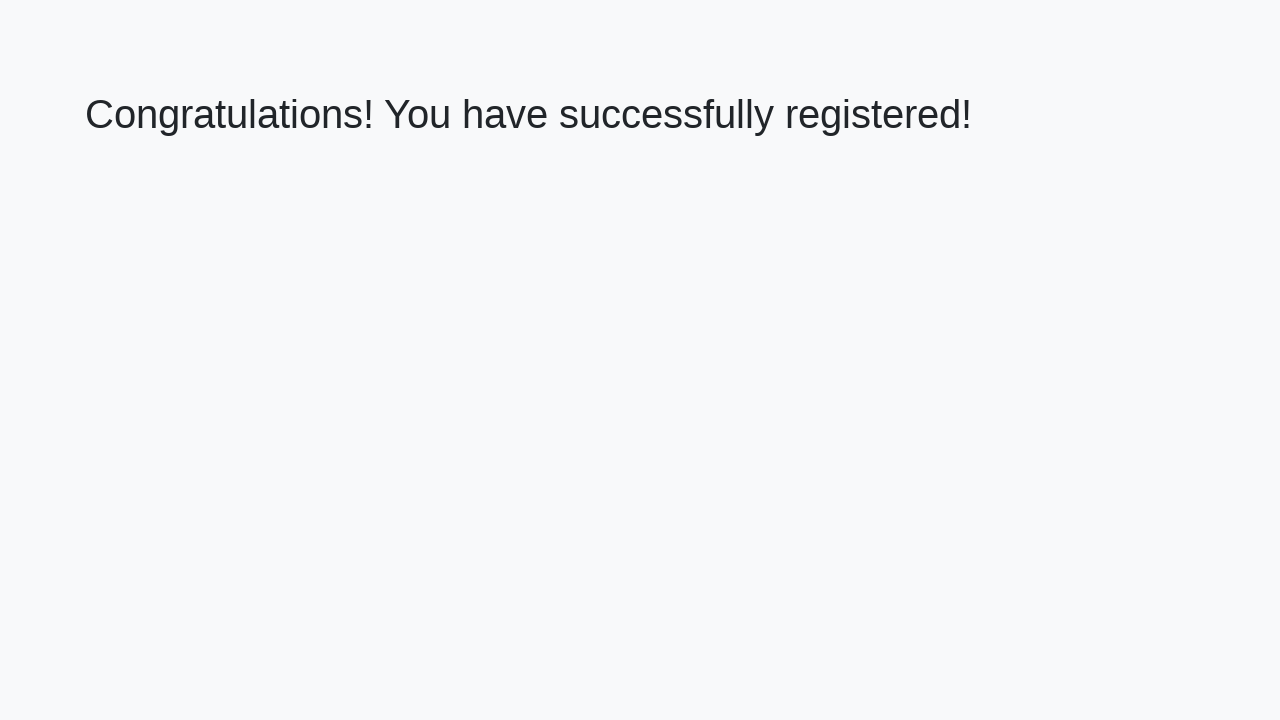